Navigates to the checkboxes page and checks all checkboxes, then verifies they are all in checked state

Starting URL: https://the-internet.herokuapp.com/

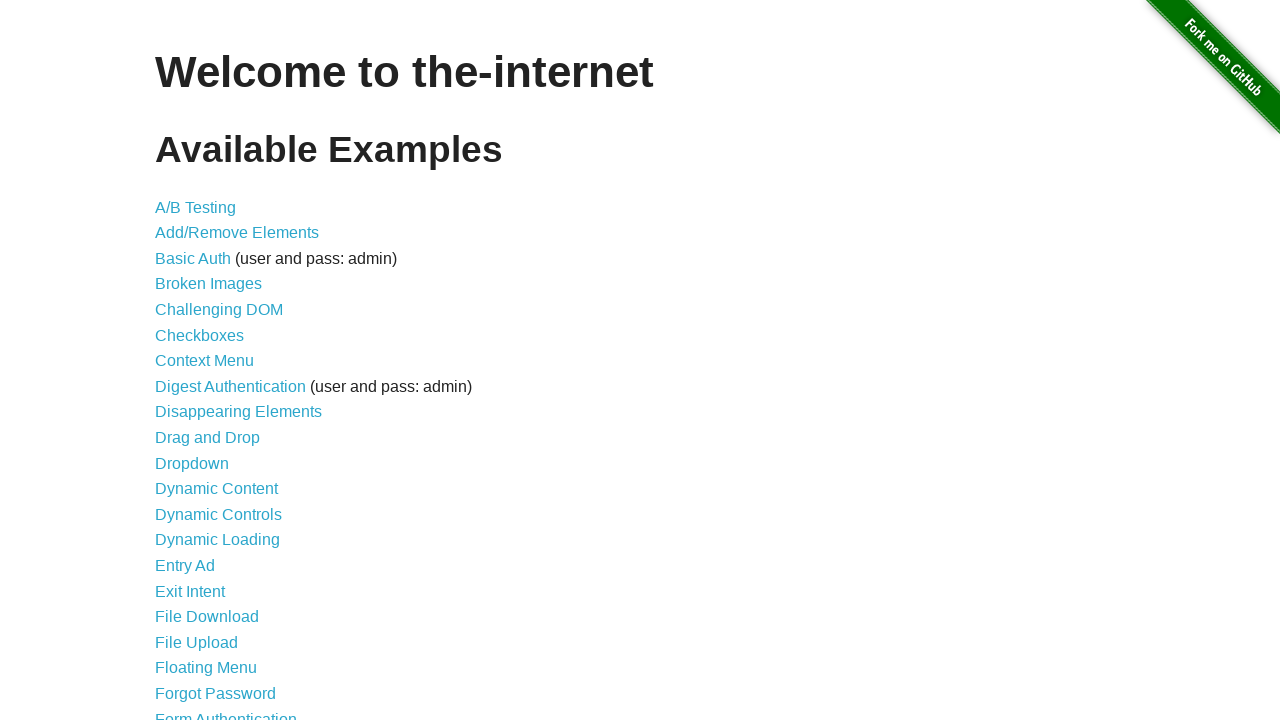

Clicked on Checkboxes link at (200, 335) on a[href='/checkboxes']
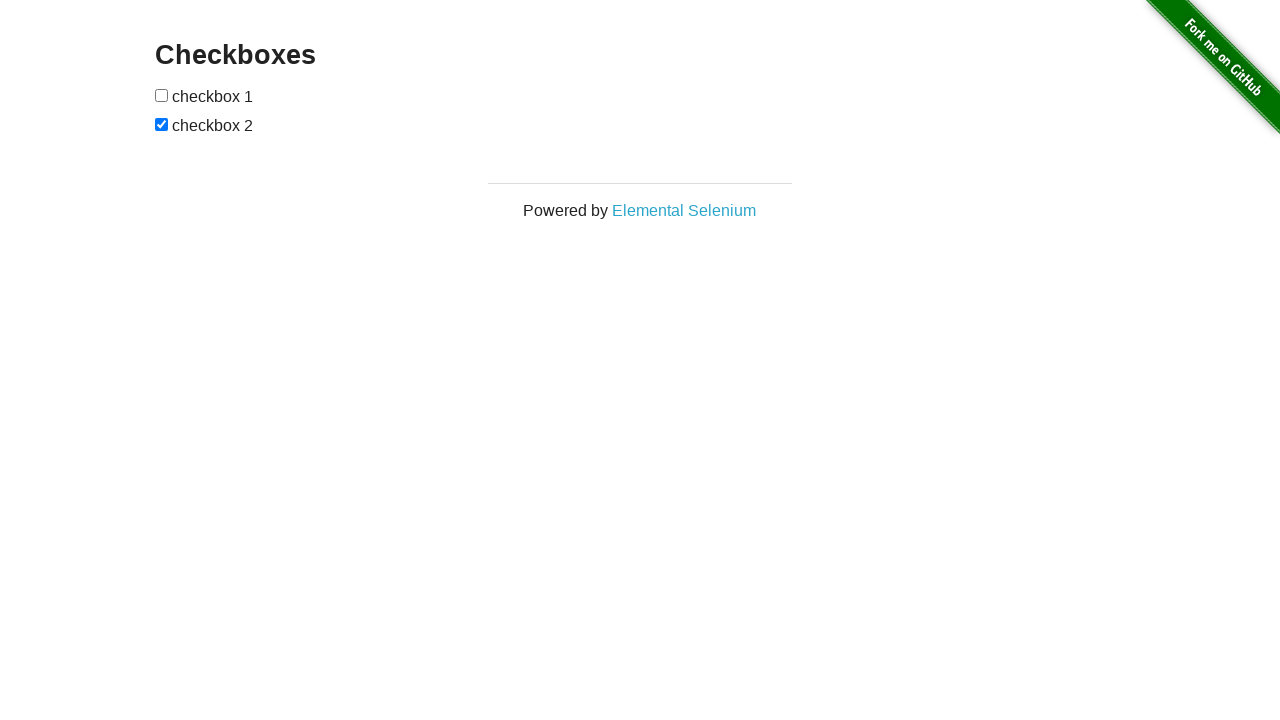

Located first checkbox element
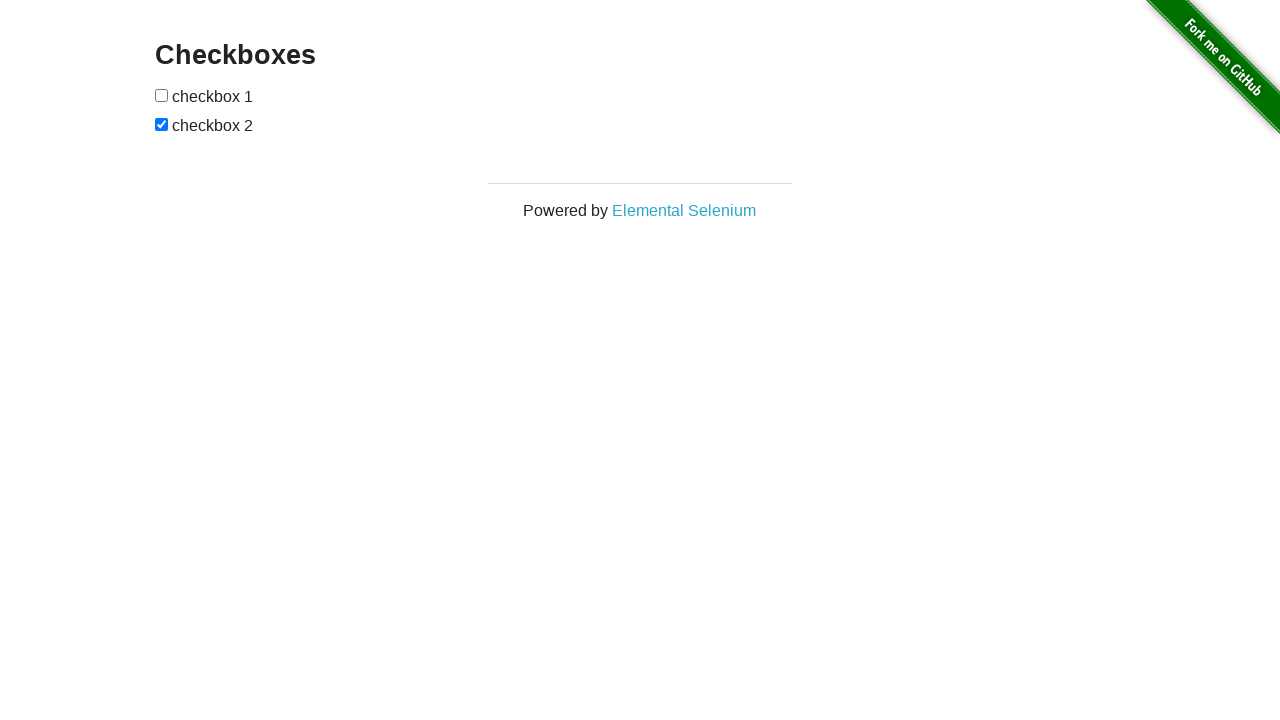

Located second checkbox element
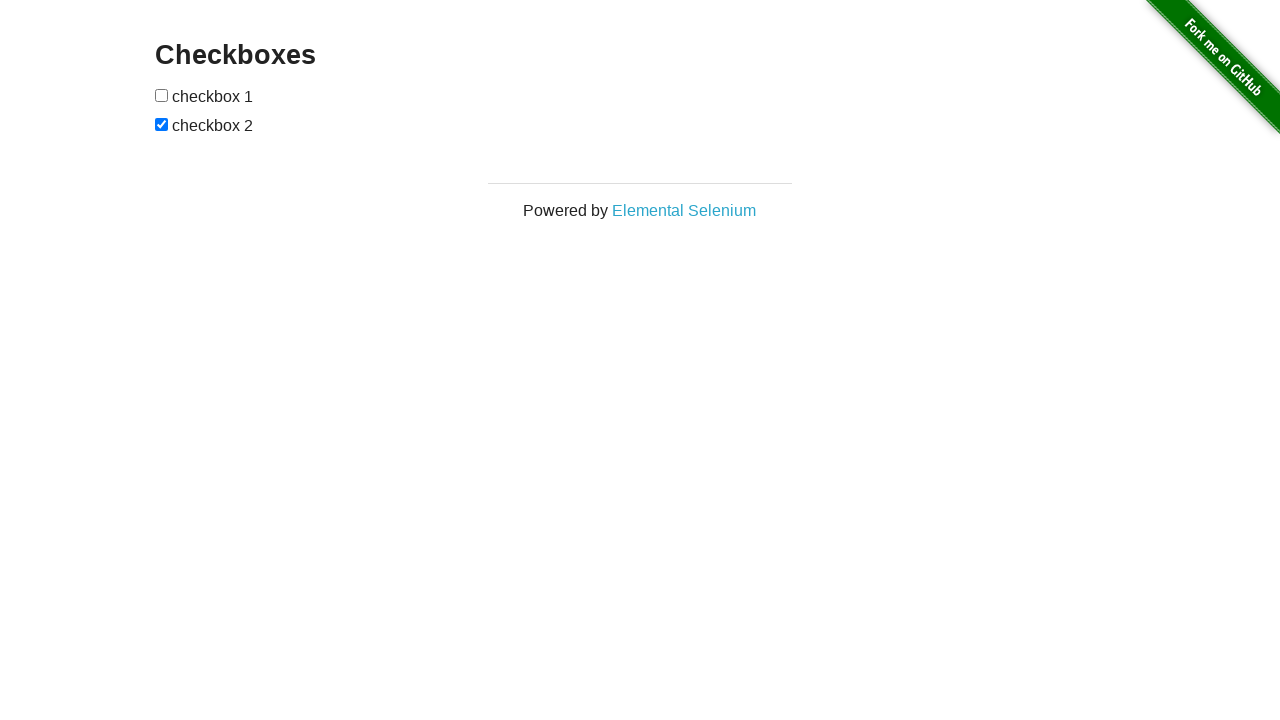

Checked first checkbox at (162, 95) on input[type='checkbox'] >> nth=0
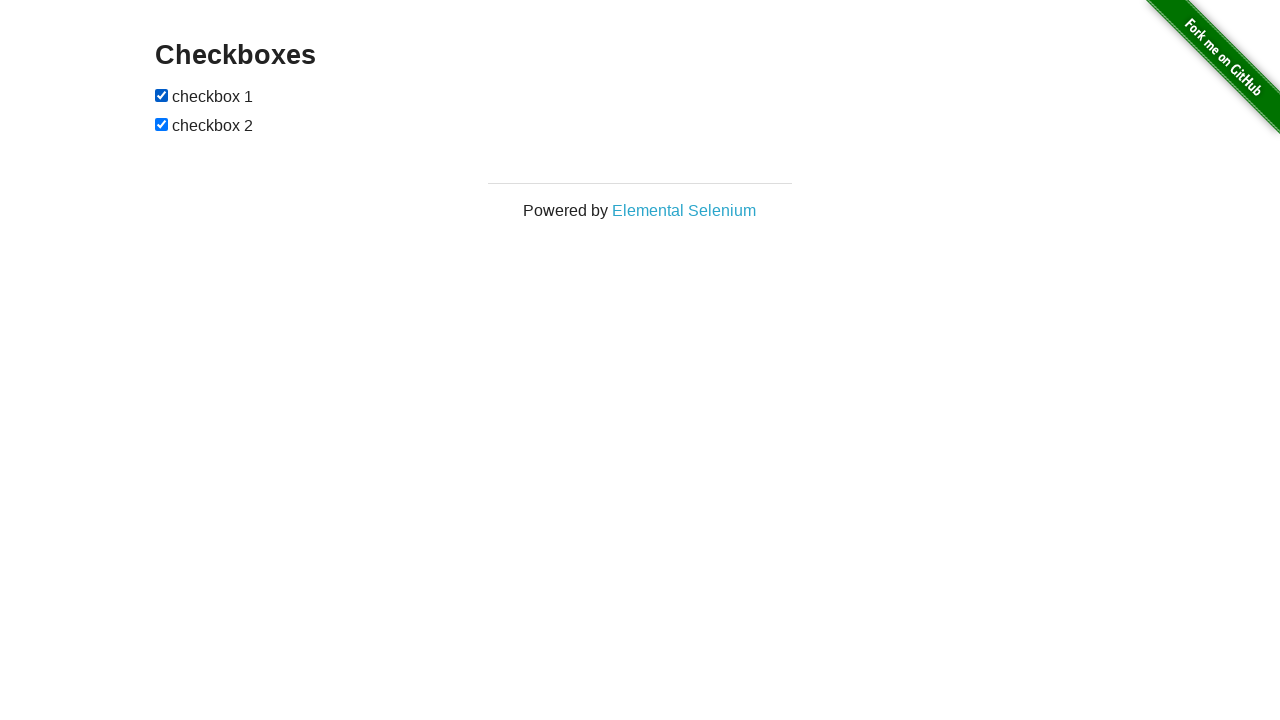

Verified all checkboxes are in checked state
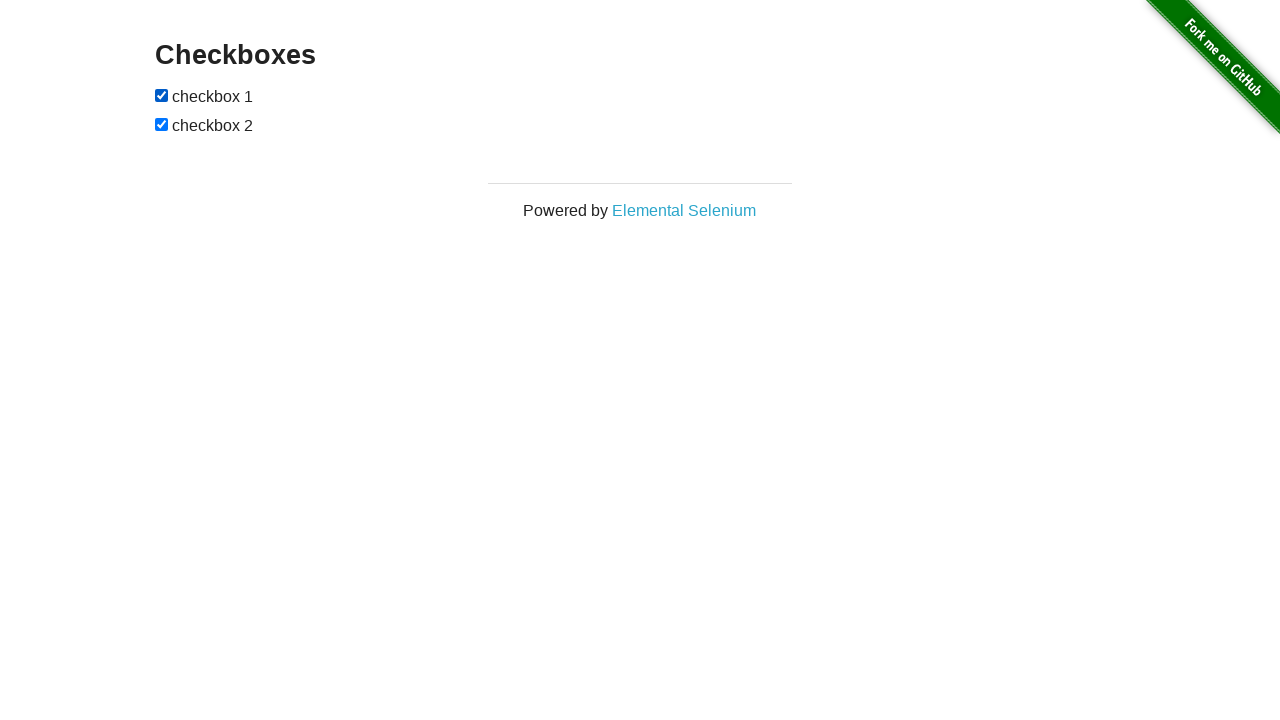

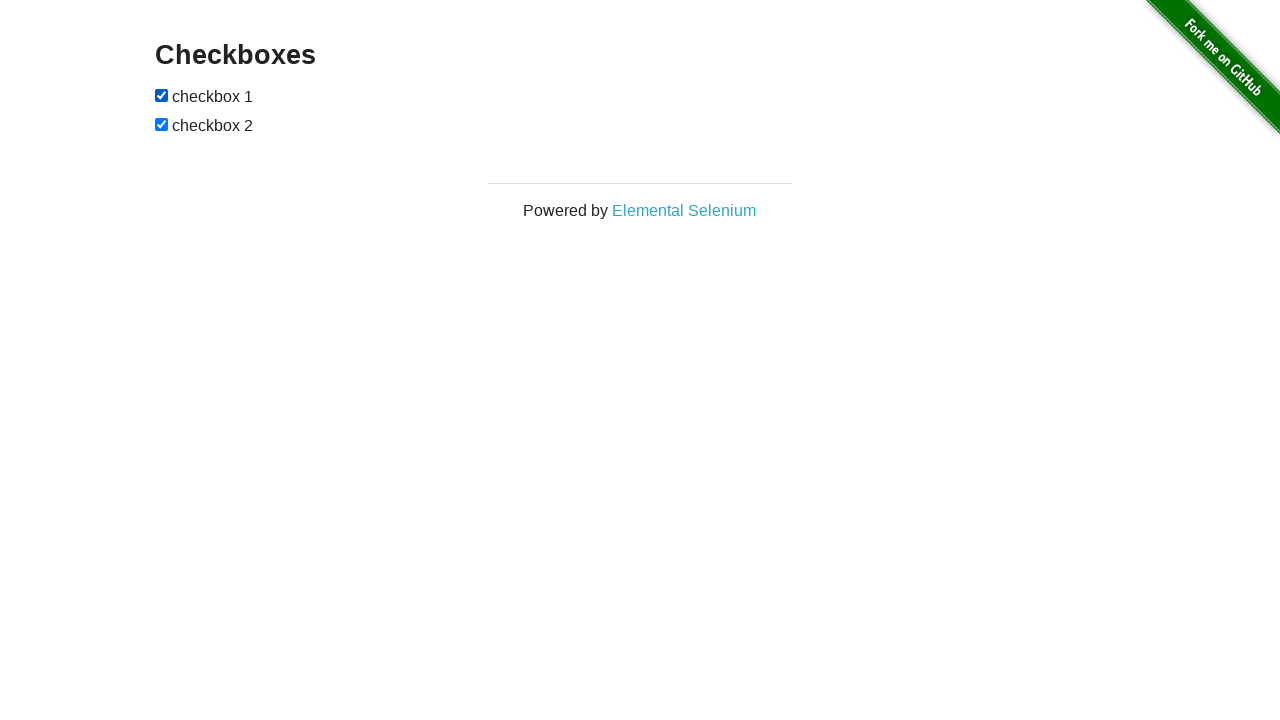